Tests an e-commerce vegetable shopping page by searching for products containing "ca", adding the third product to cart, and then iterating through products to add "Cashews" to cart

Starting URL: https://rahulshettyacademy.com/seleniumPractise/#/

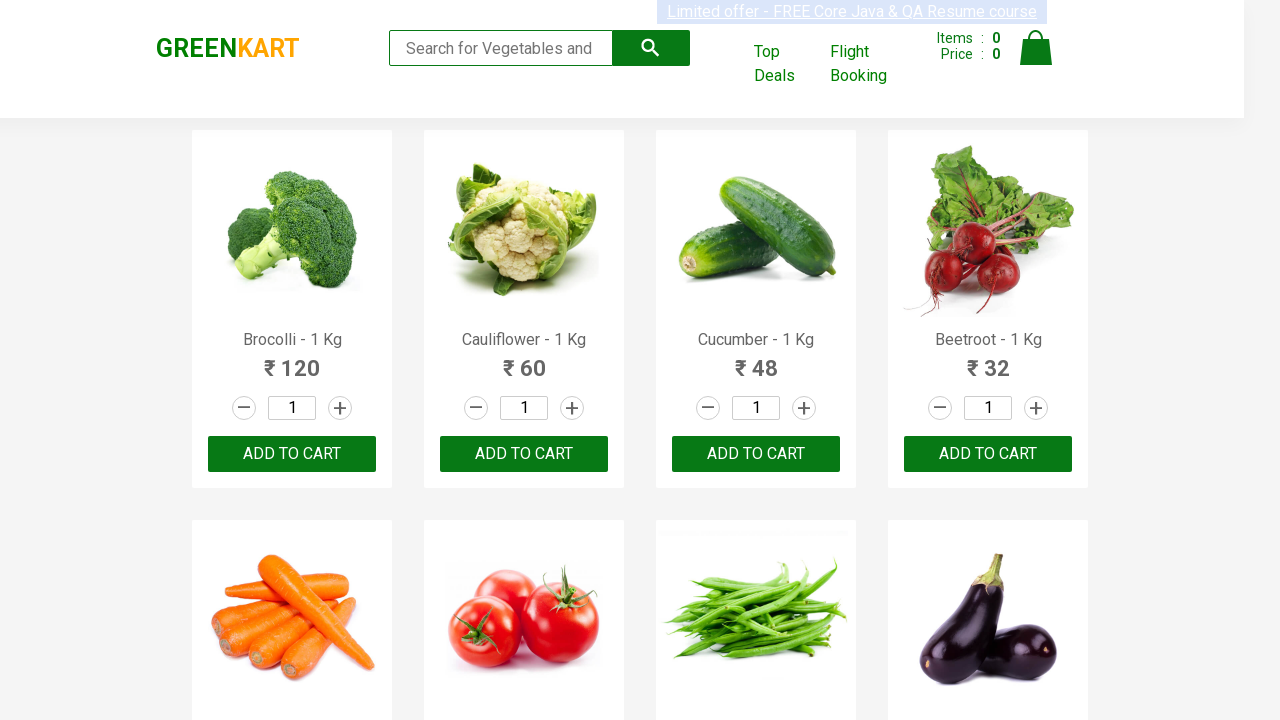

Filled search box with 'ca' on .search-keyword
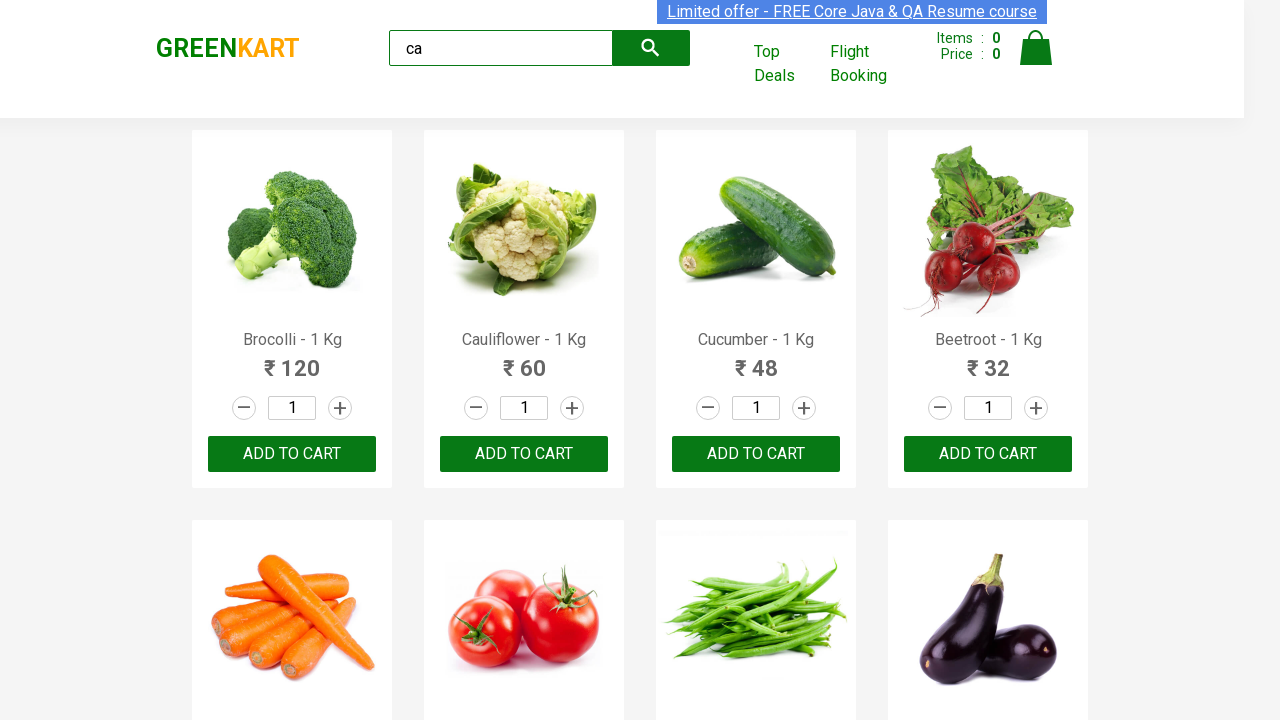

Waited for search results to load
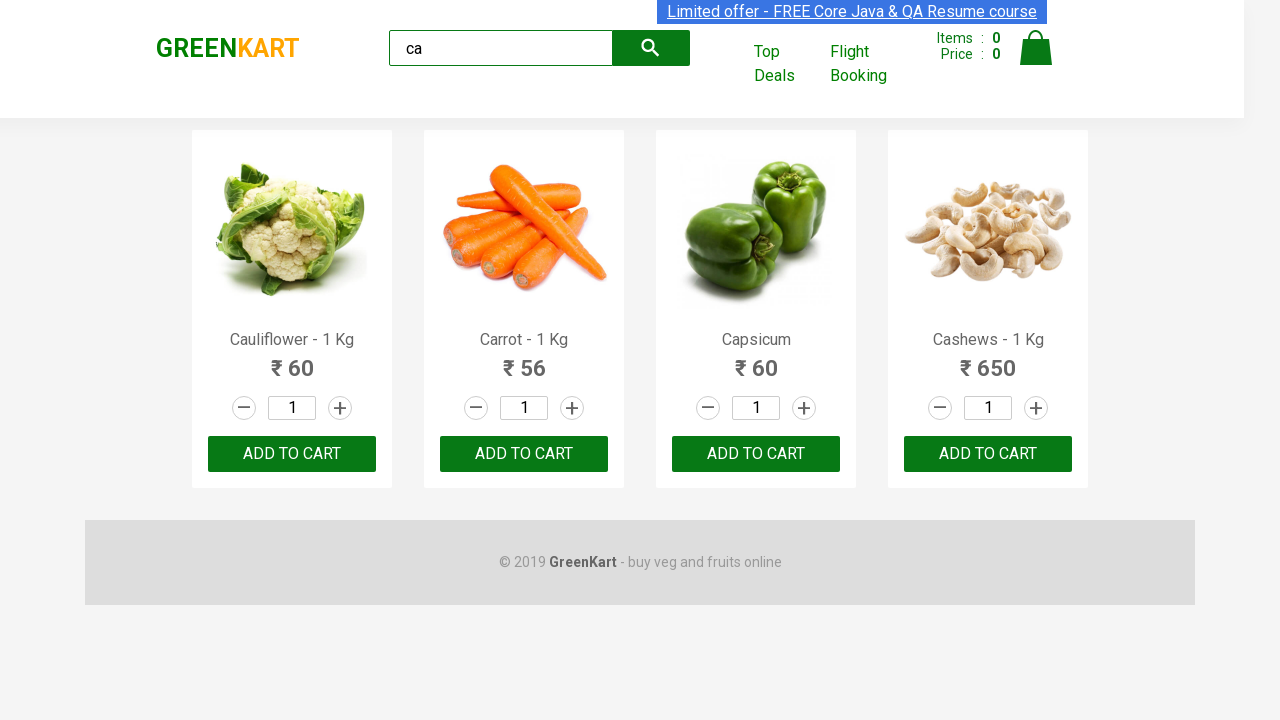

Clicked ADD TO CART button on the third product at (756, 454) on .products .product >> nth=2 >> button:has-text("ADD TO CART")
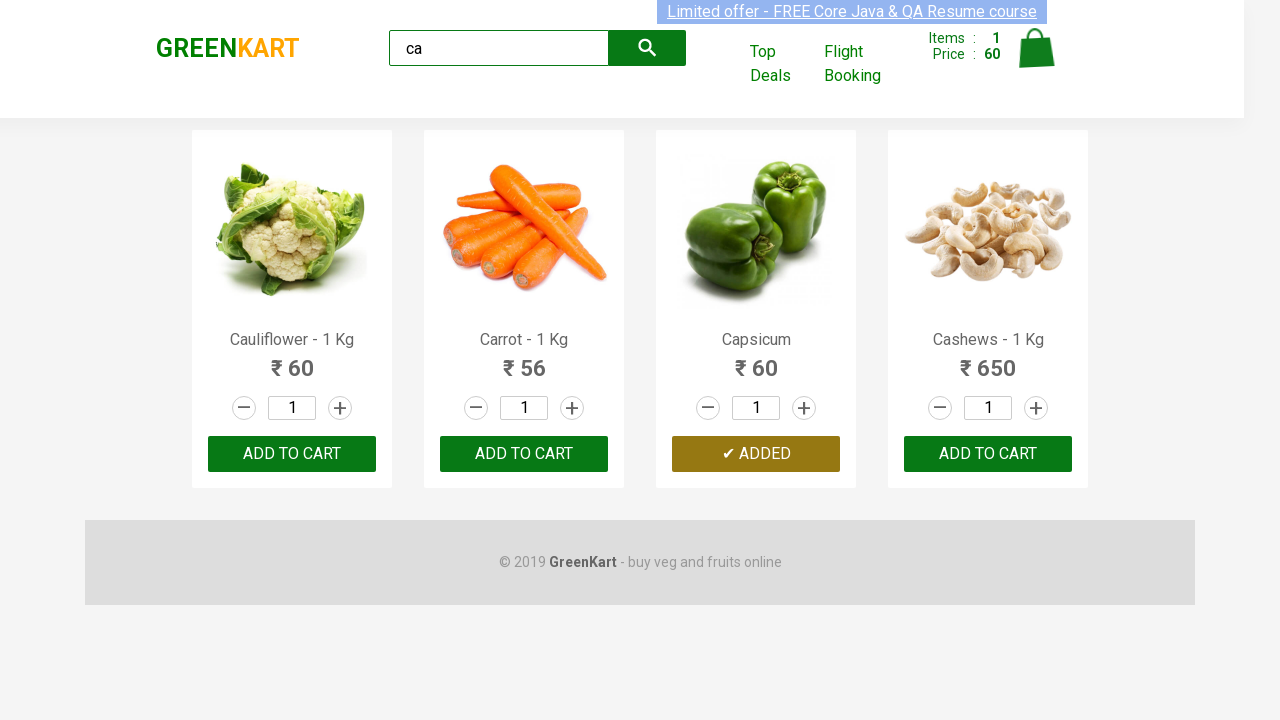

Retrieved product name: Cauliflower - 1 Kg
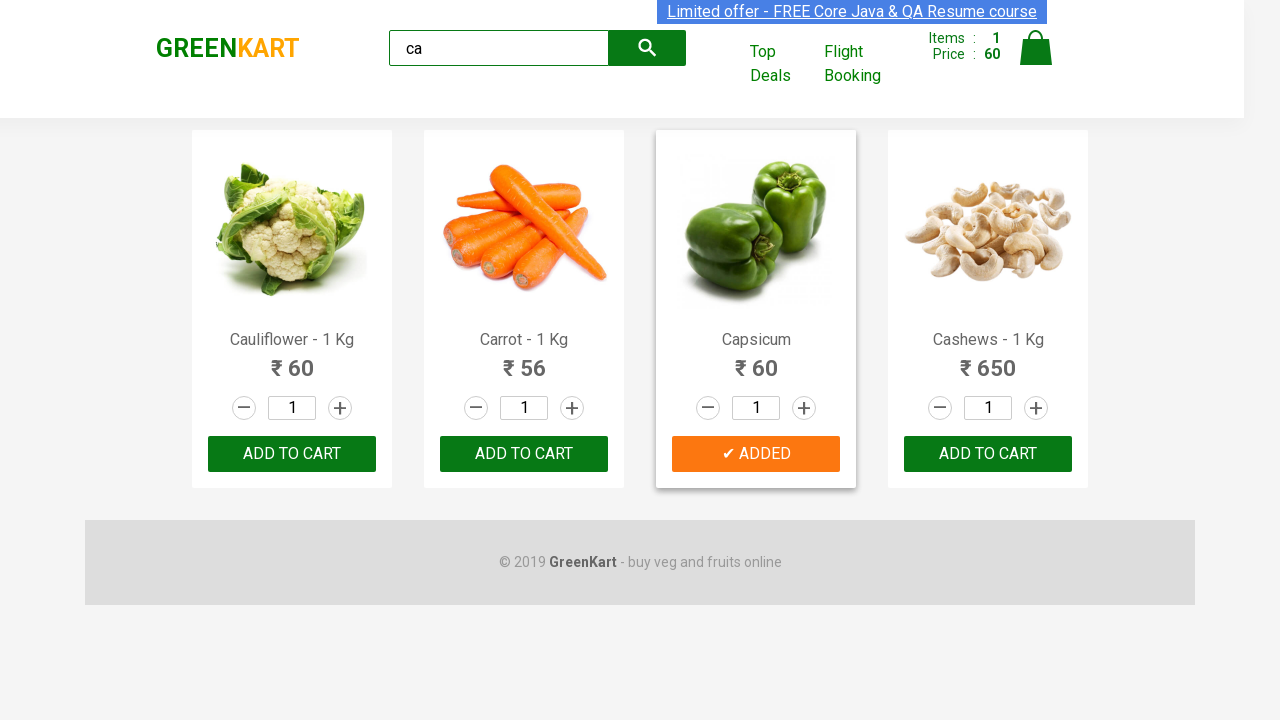

Retrieved product name: Carrot - 1 Kg
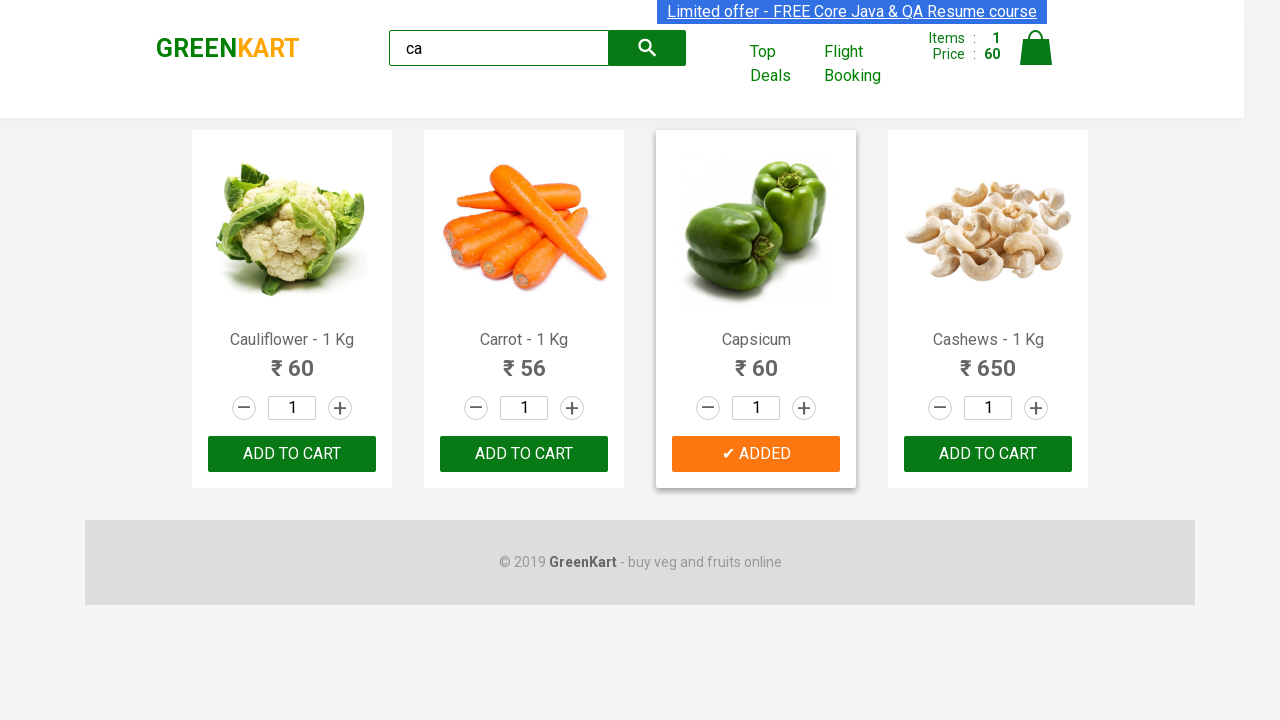

Retrieved product name: Capsicum
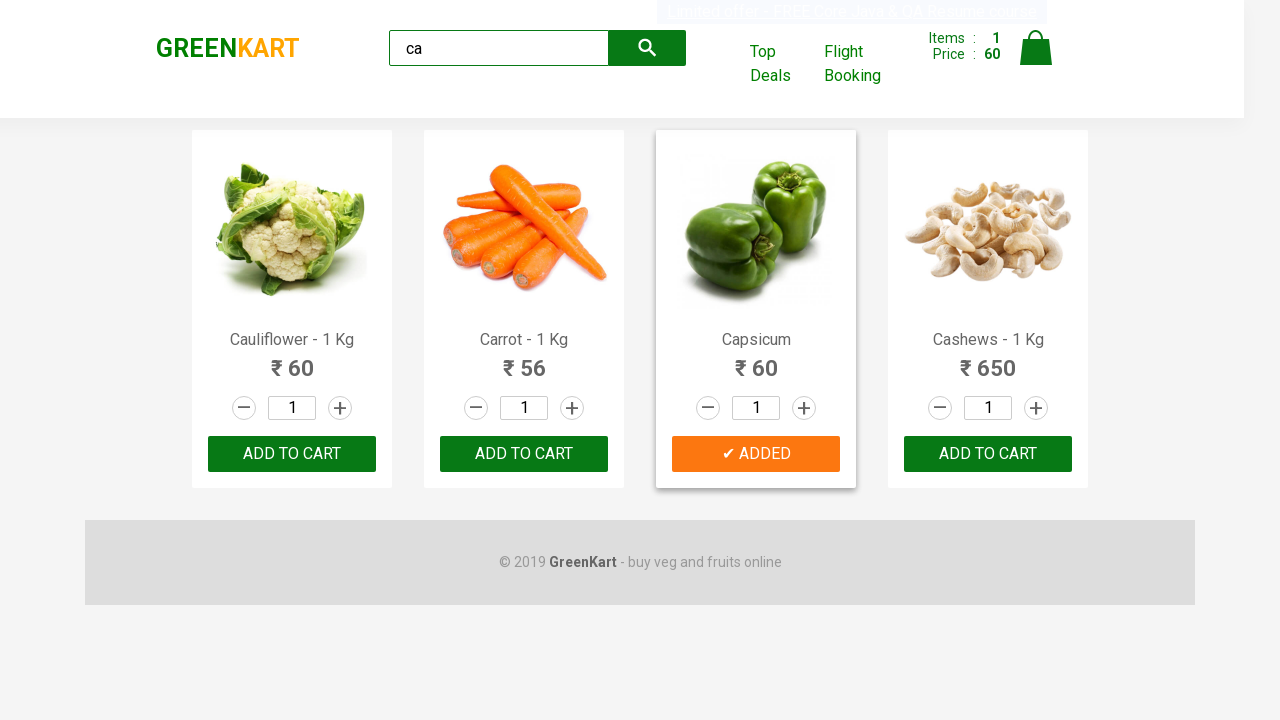

Retrieved product name: Cashews - 1 Kg
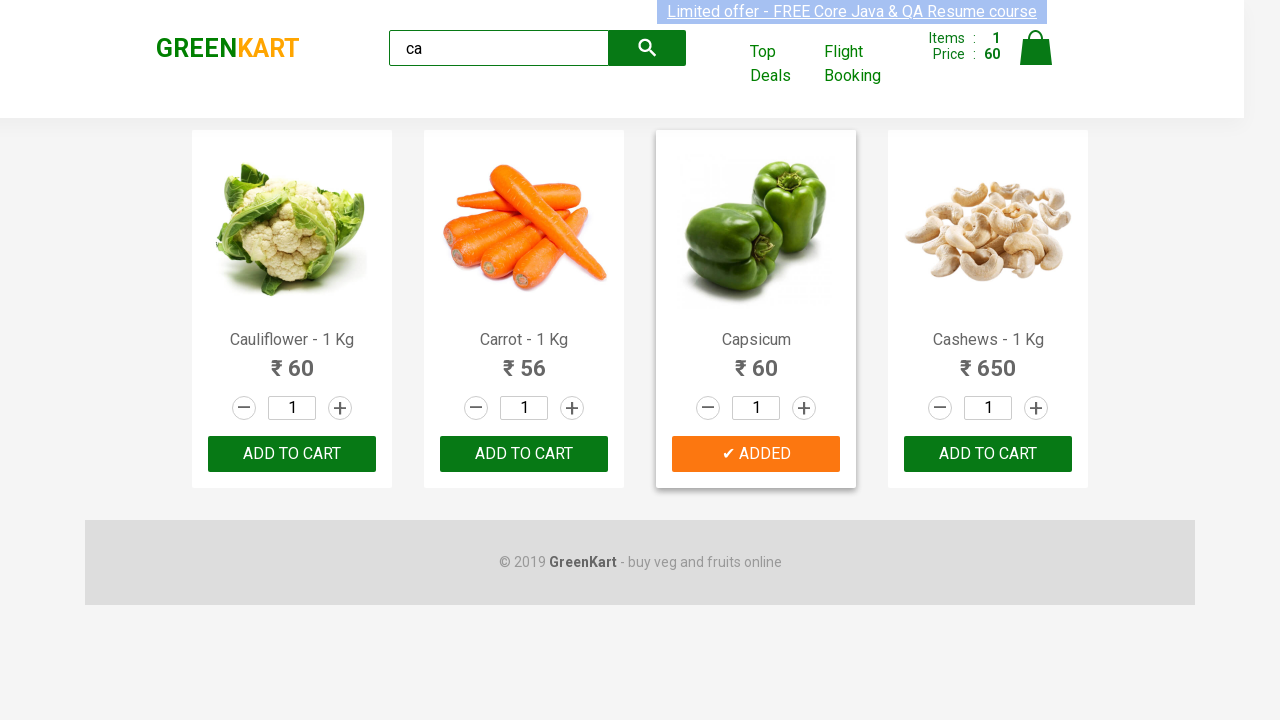

Clicked ADD TO CART button on Cashews product at (988, 454) on .products .product >> nth=3 >> button:has-text("ADD TO CART")
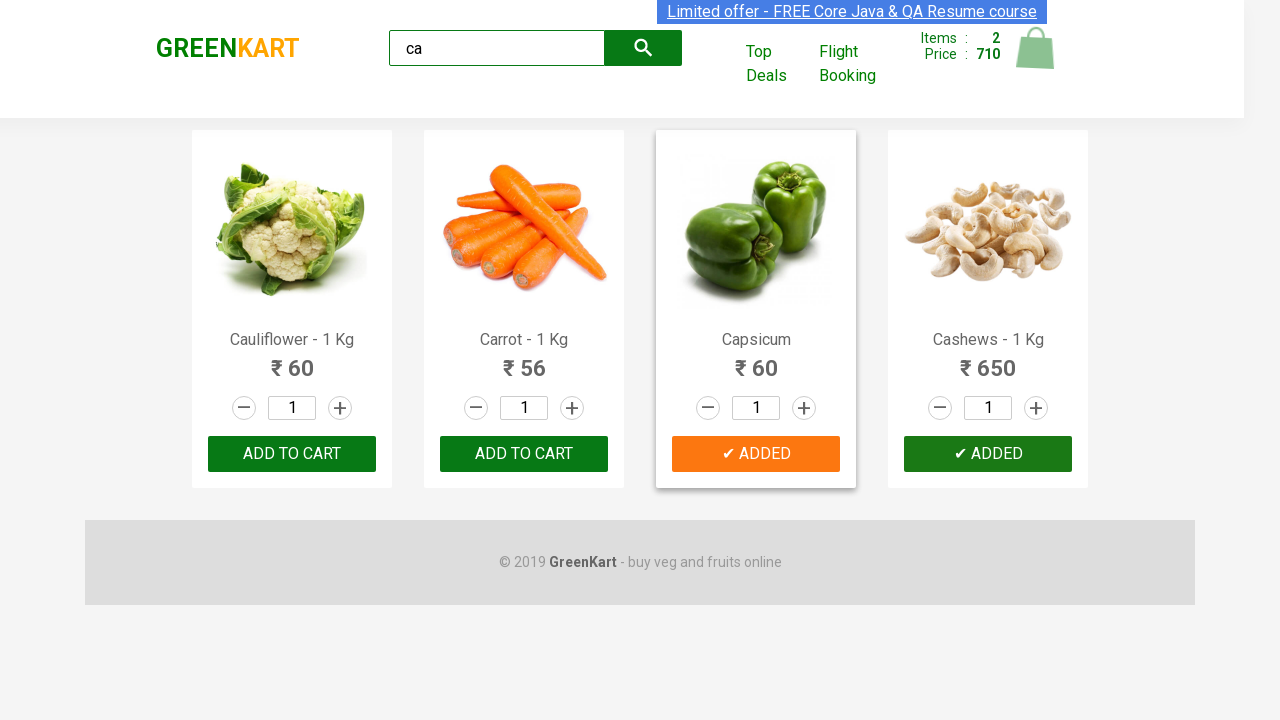

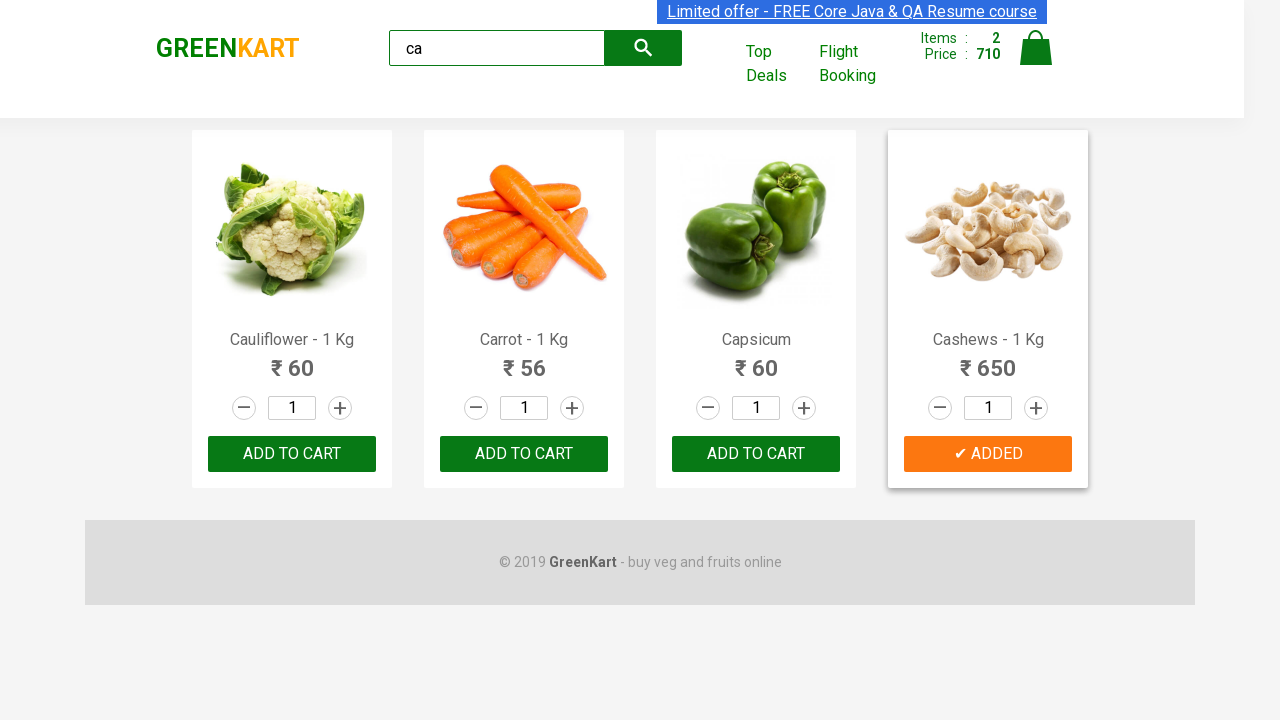